Solves a mathematical captcha by extracting a value, calculating the result using a logarithmic formula, and submitting the answer along with checkbox selections

Starting URL: https://suninjuly.github.io/math.html

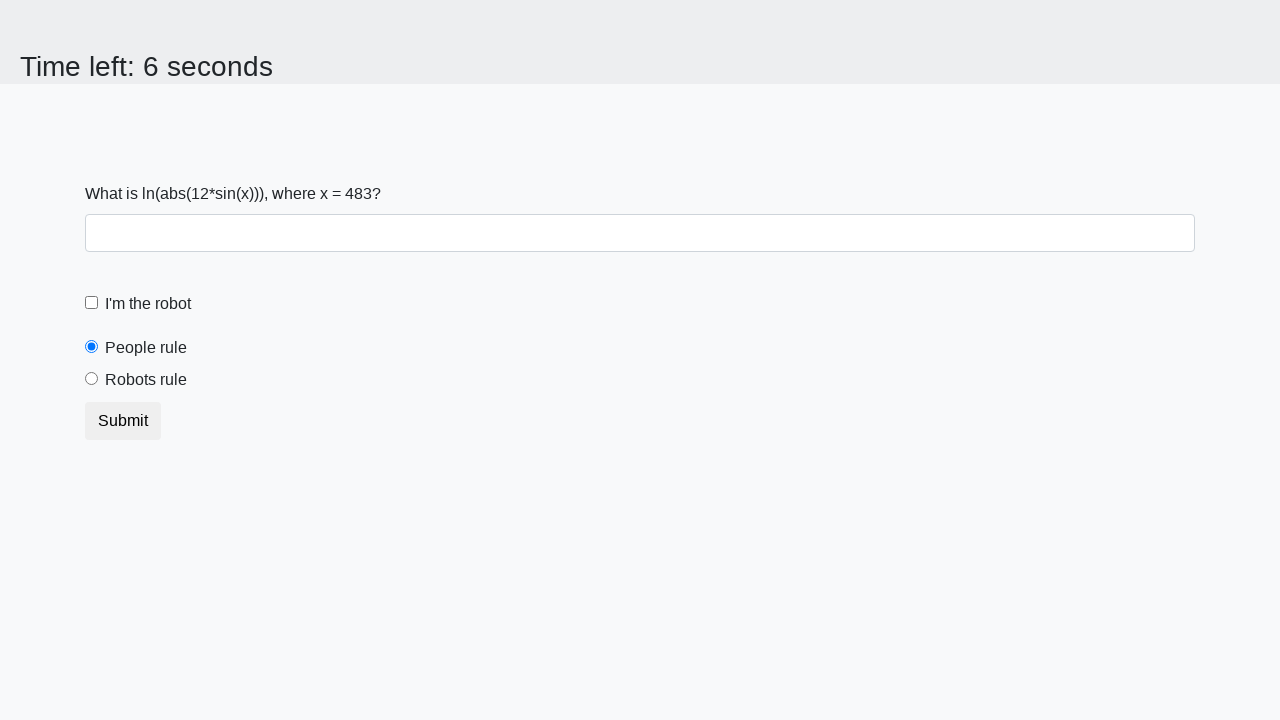

Located the input value element
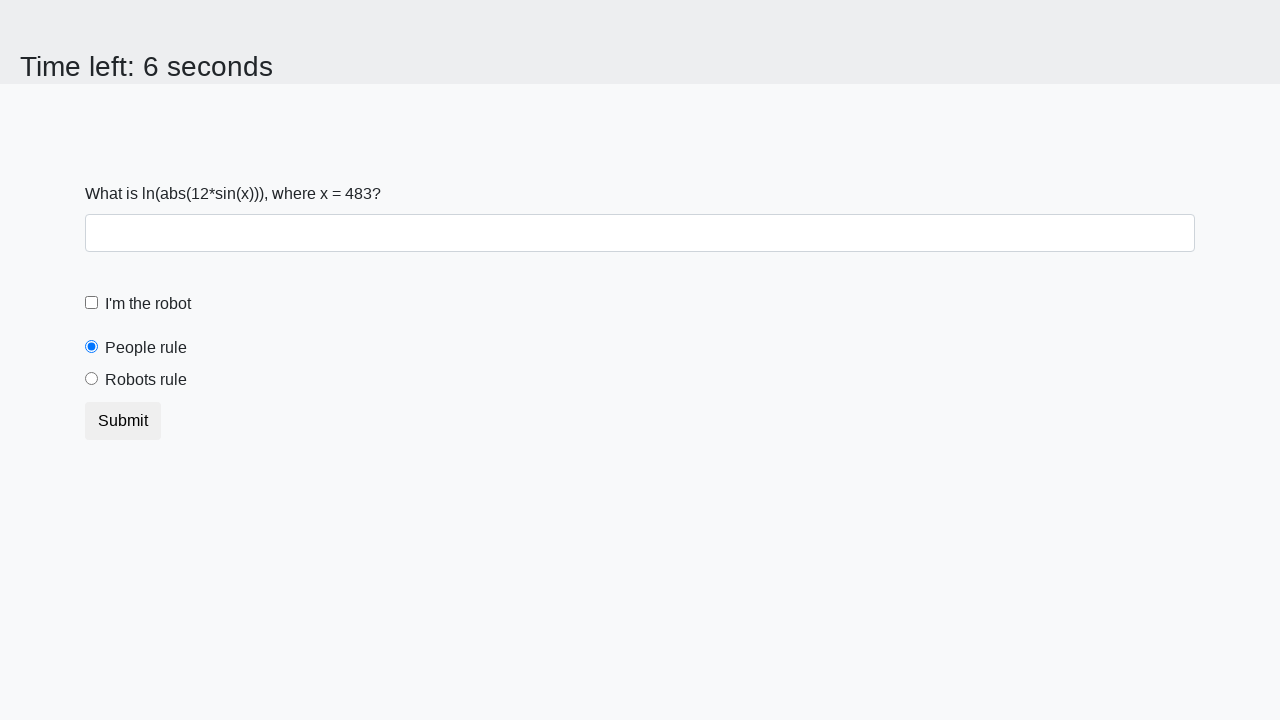

Extracted mathematical value: 483
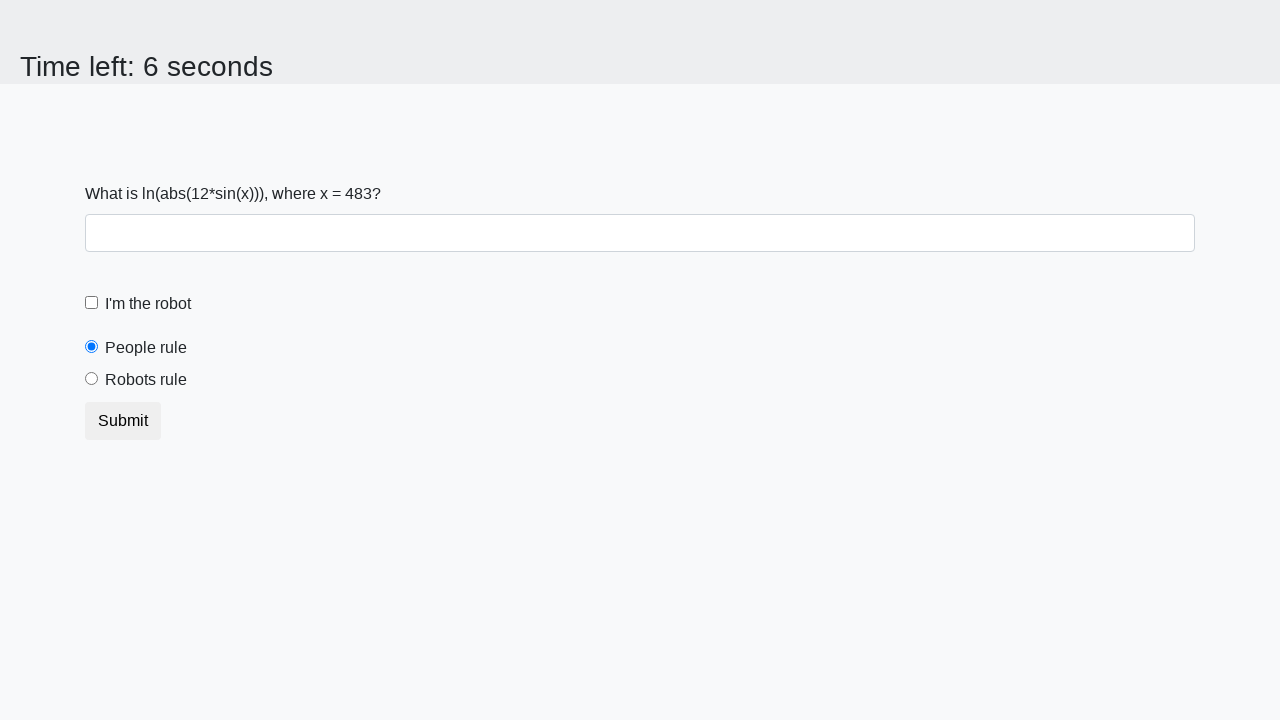

Calculated logarithmic formula result: 2.157813841074681
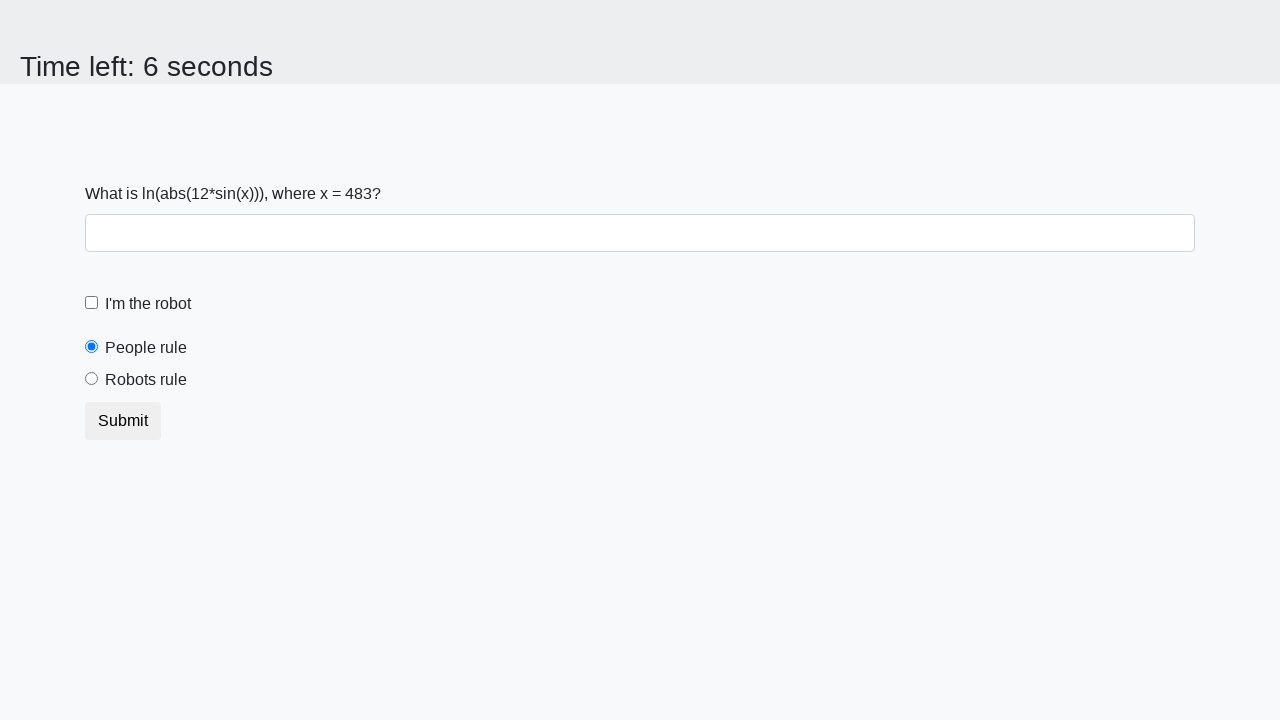

Filled answer field with calculated result on input#answer
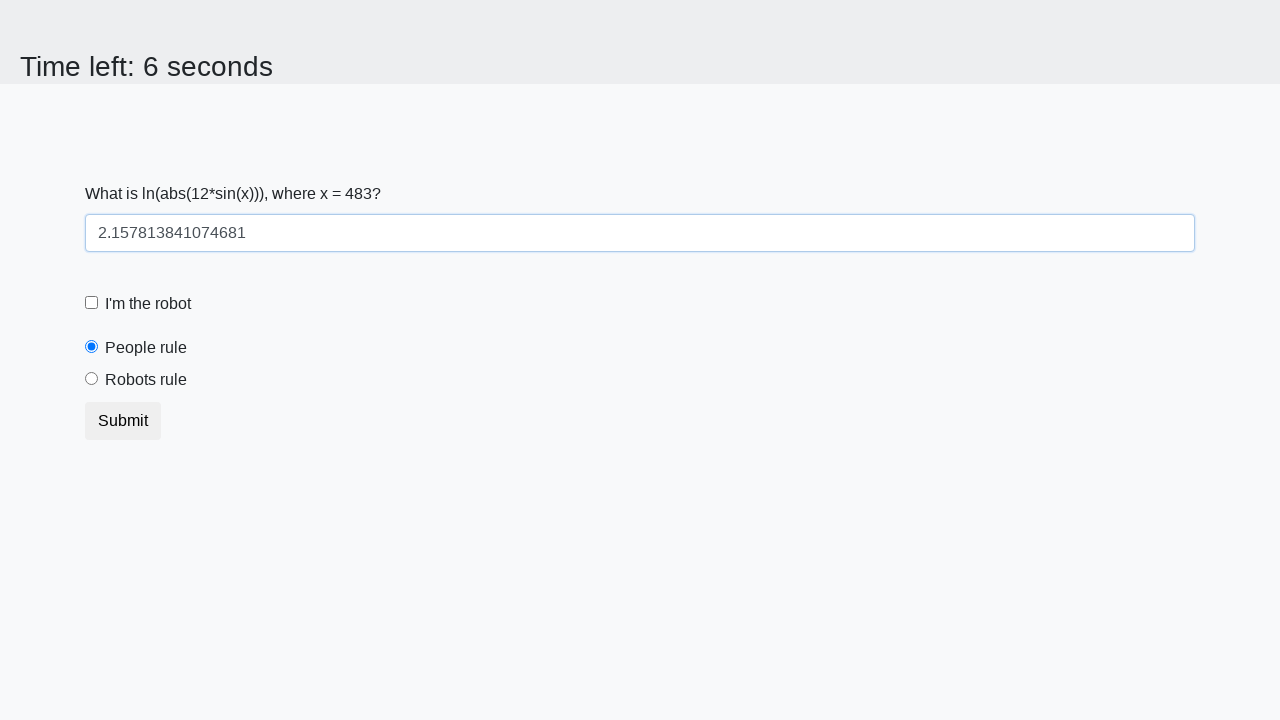

Clicked the robot checkbox at (92, 303) on input#robotCheckbox
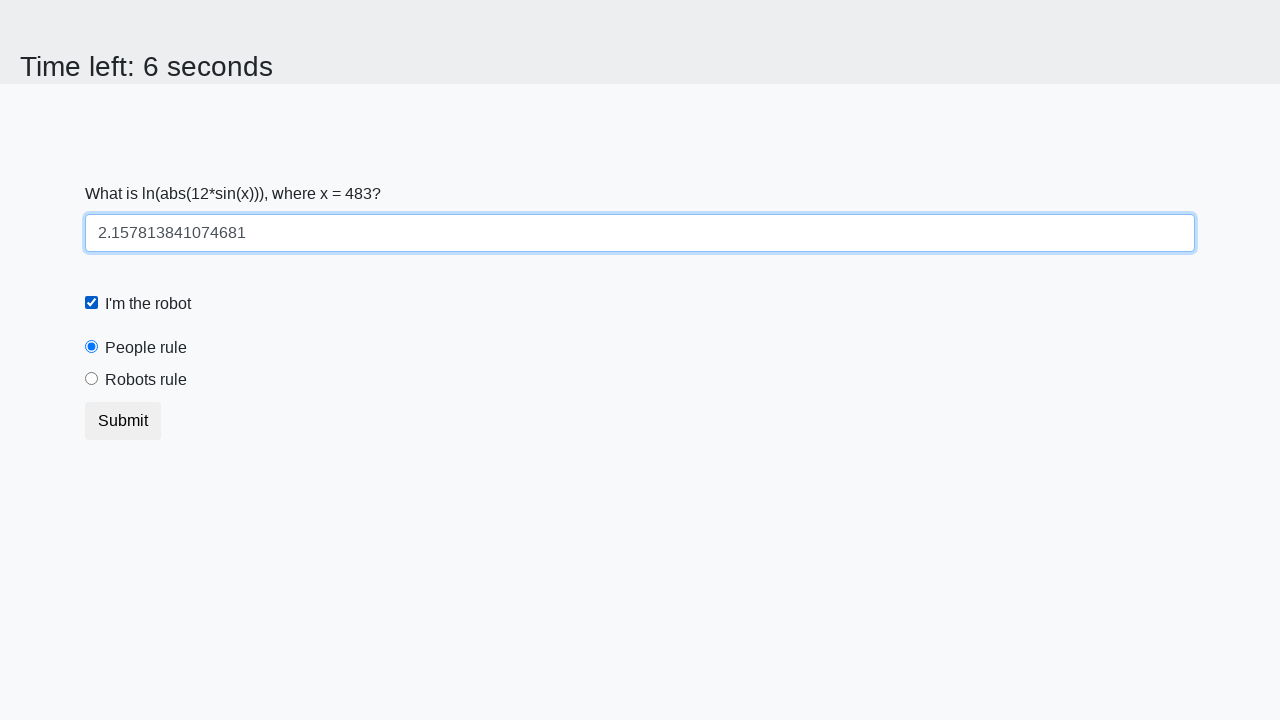

Clicked the robots rule radio button at (92, 379) on input#robotsRule
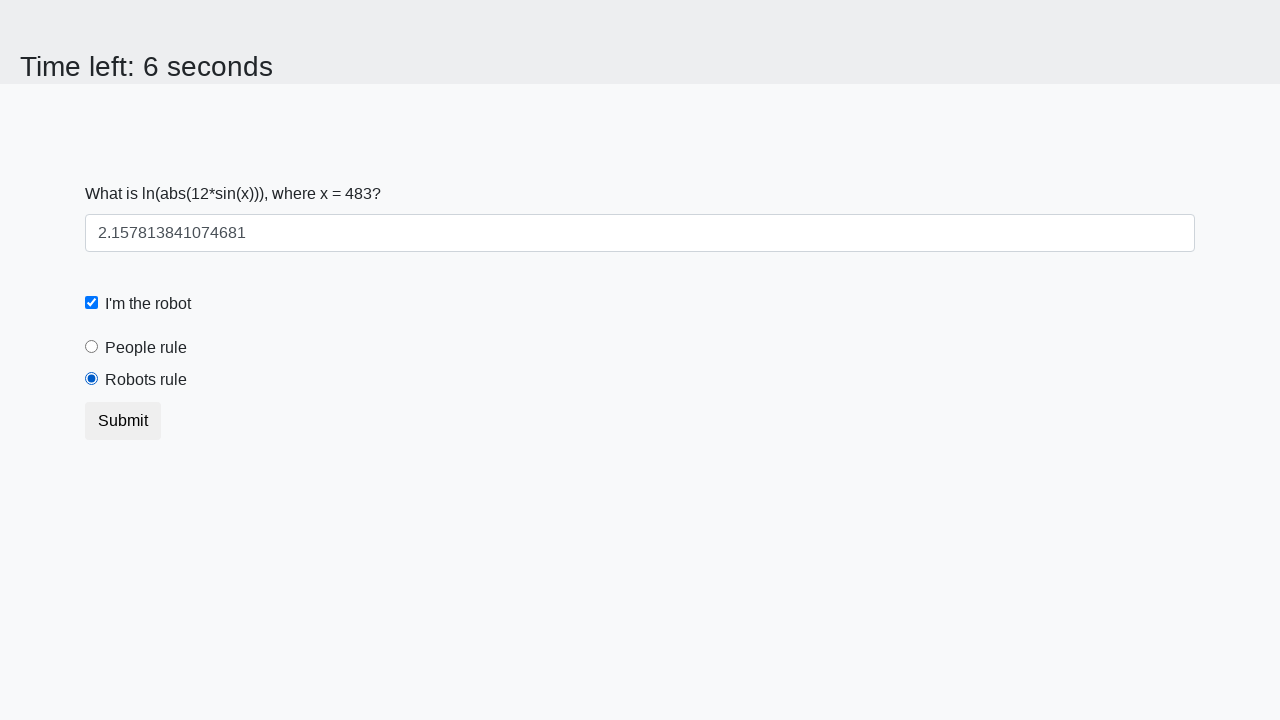

Submitted the form with answer and checkbox selections at (123, 421) on button[type='submit']
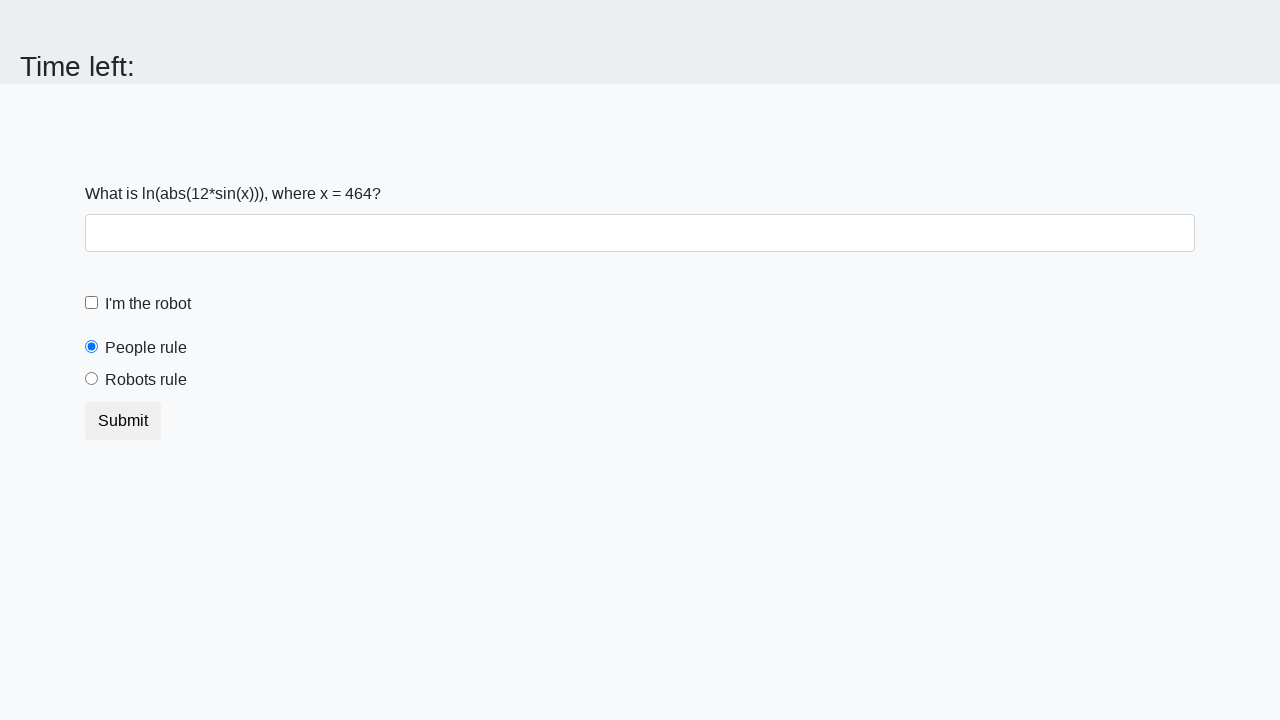

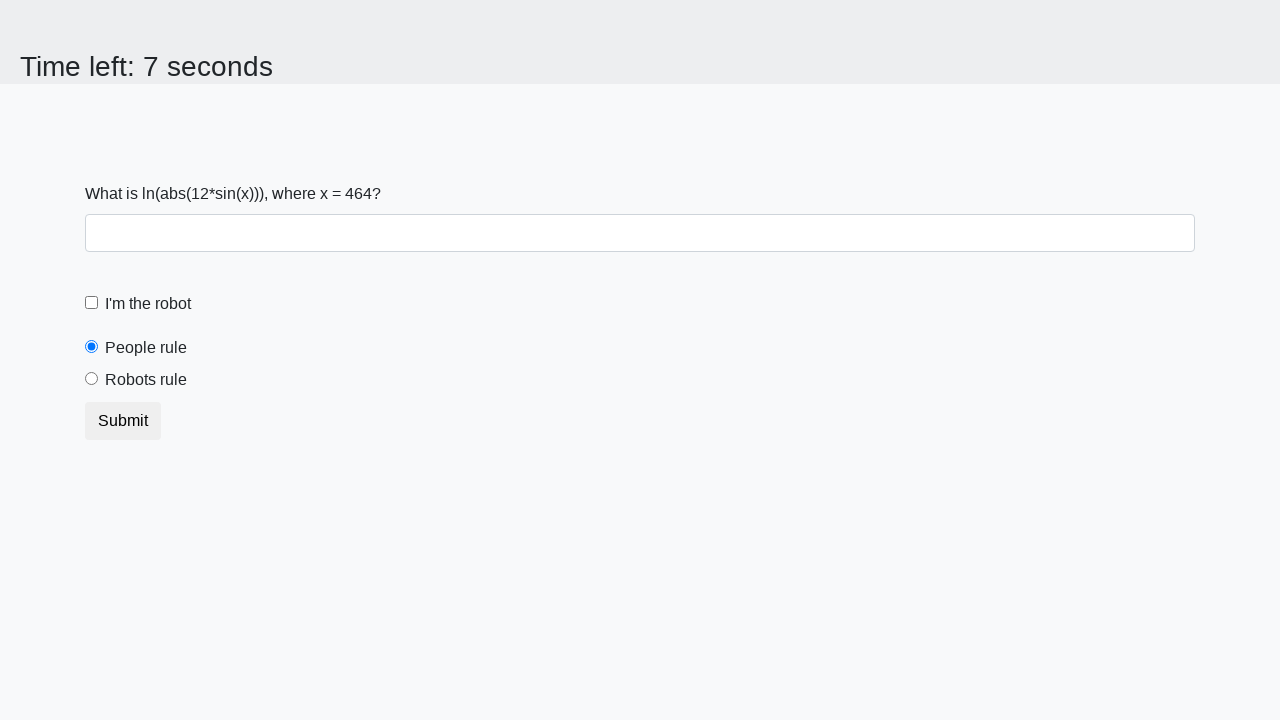